Tests the Kodilla store search functionality by entering a search phrase and verifying that search results are displayed

Starting URL: https://kodilla.com/pl/test/store

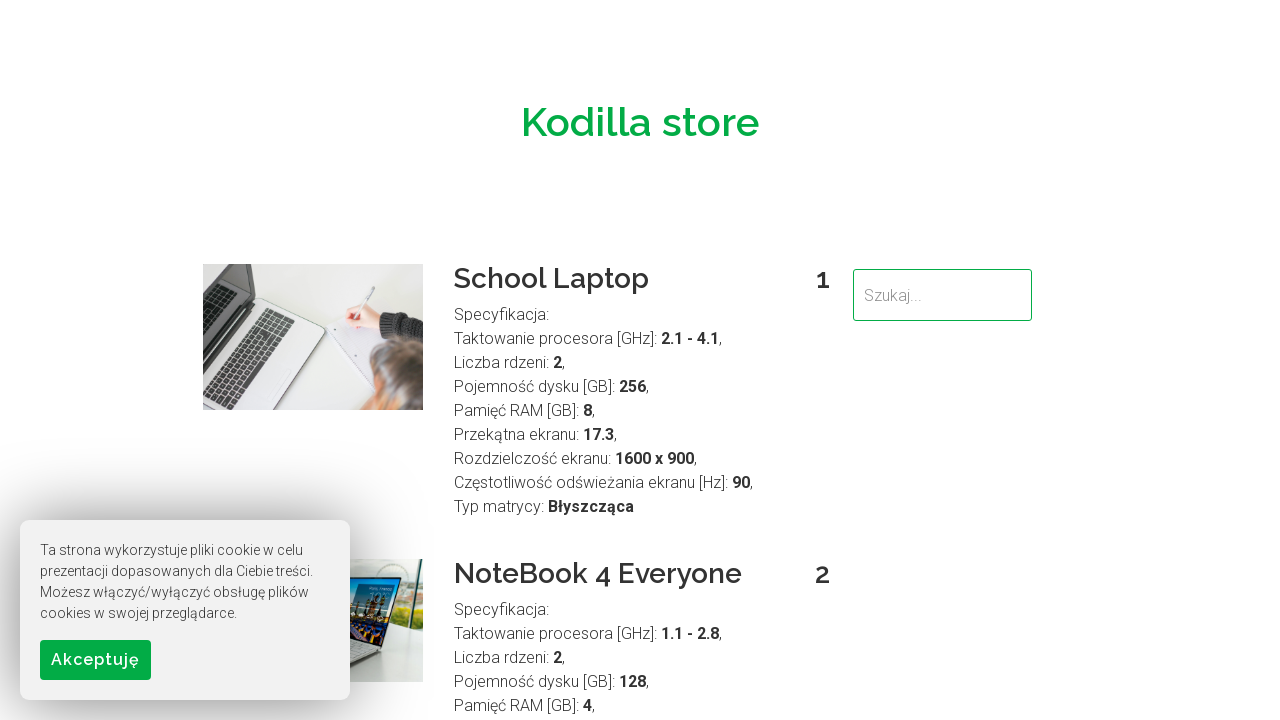

Cleared the search field on input#searchField
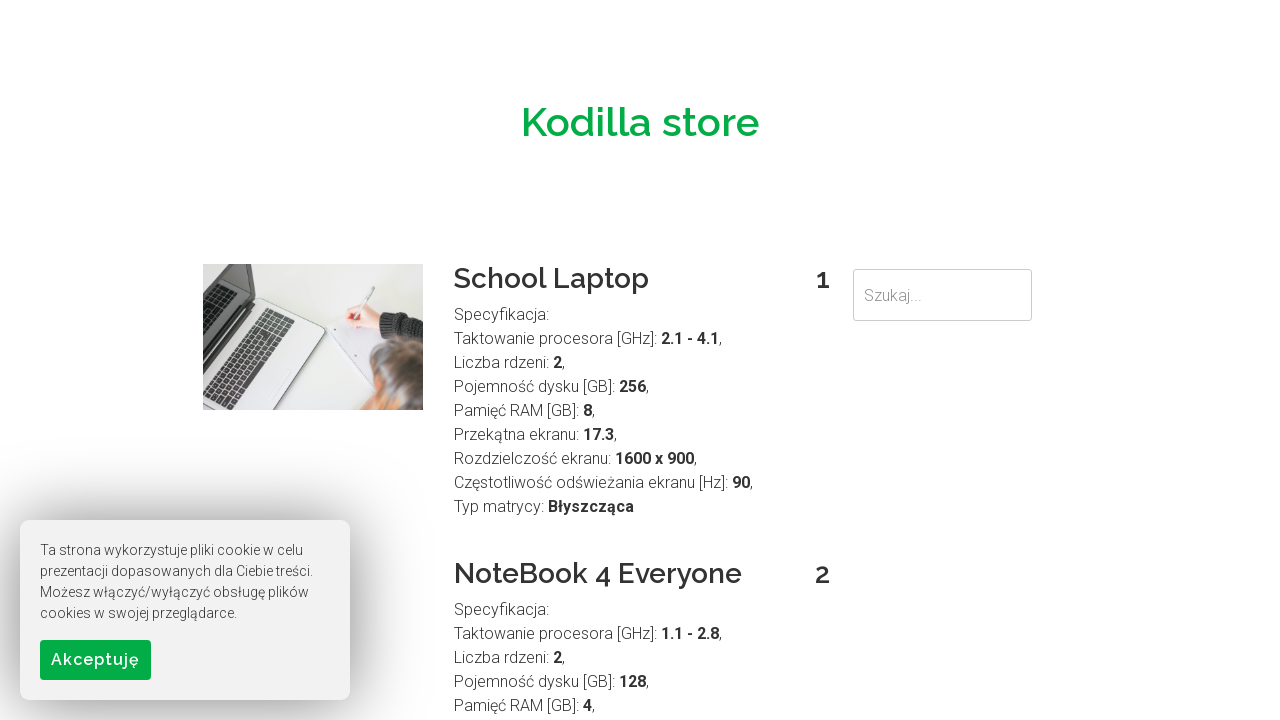

Filled search field with 'laptop' on input#searchField
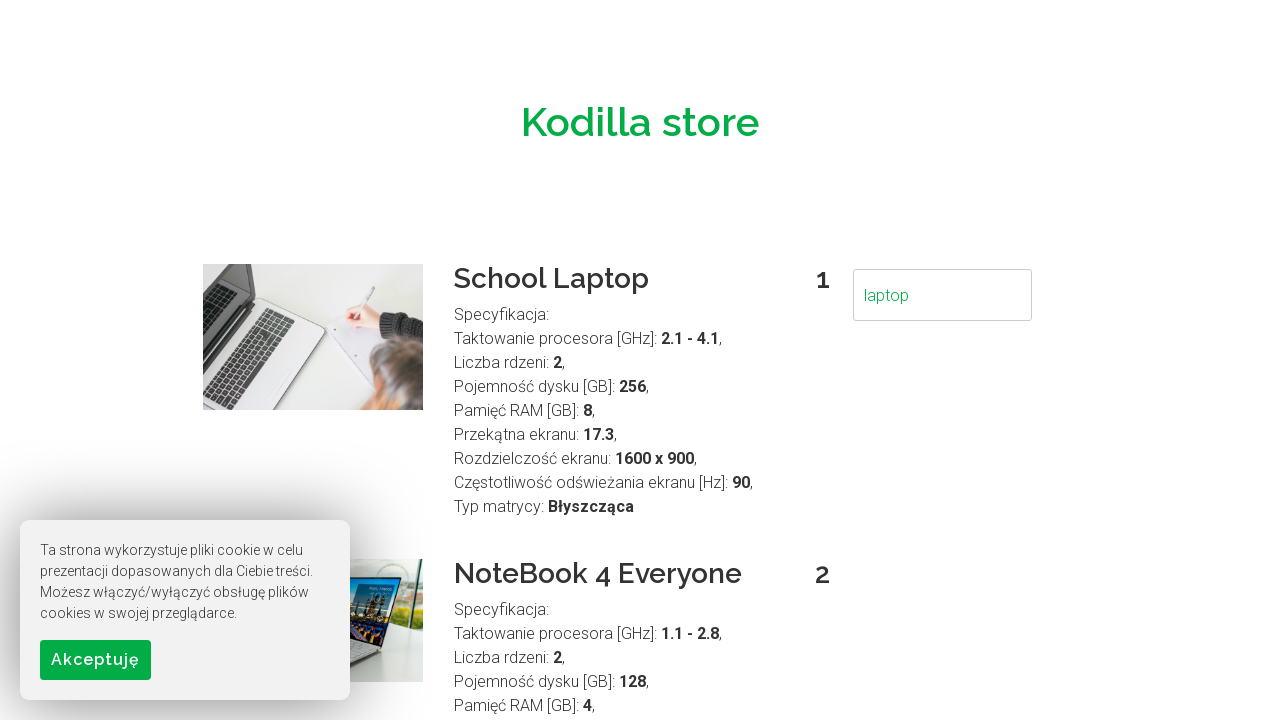

Search results loaded and div.element selector appeared
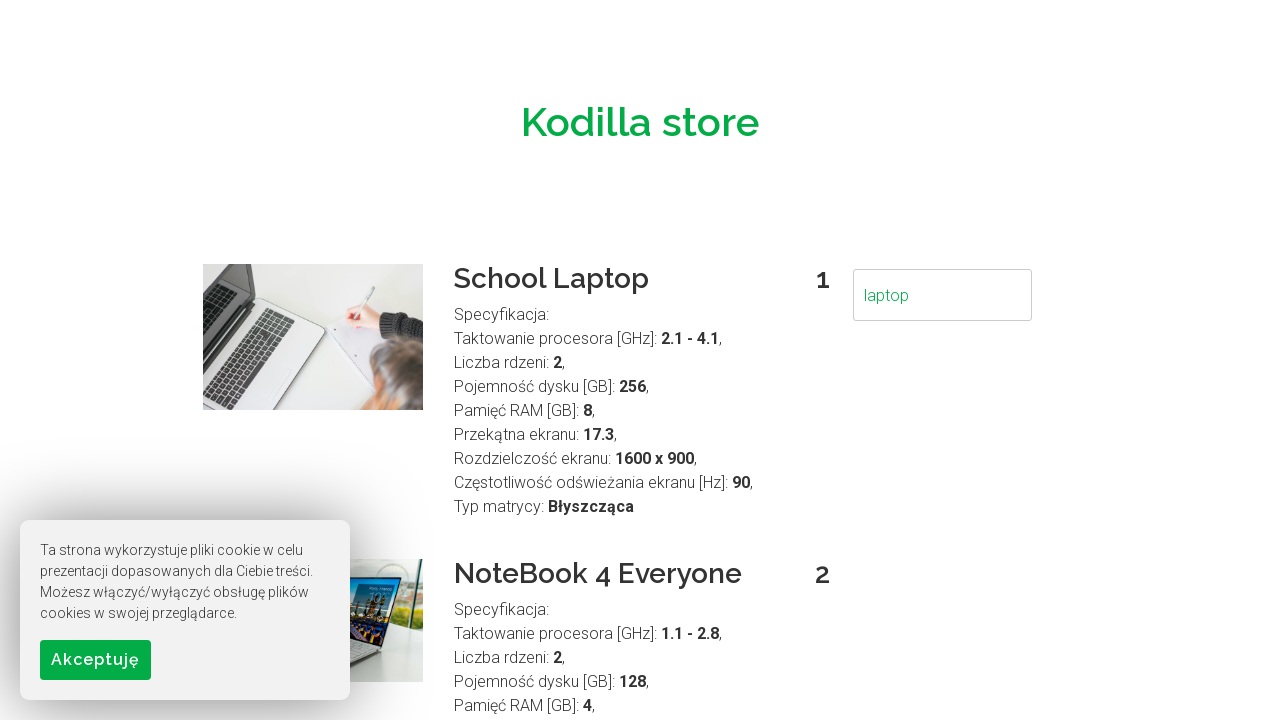

Located search result elements
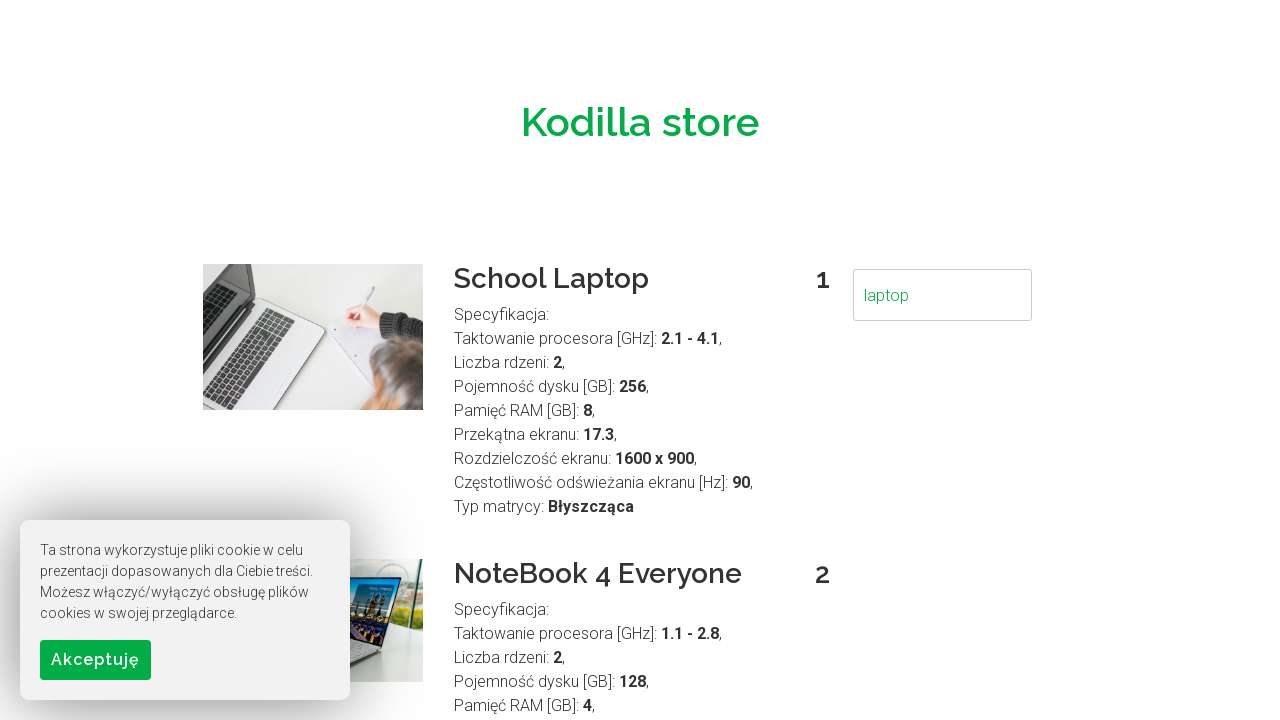

Verified first search result element is visible
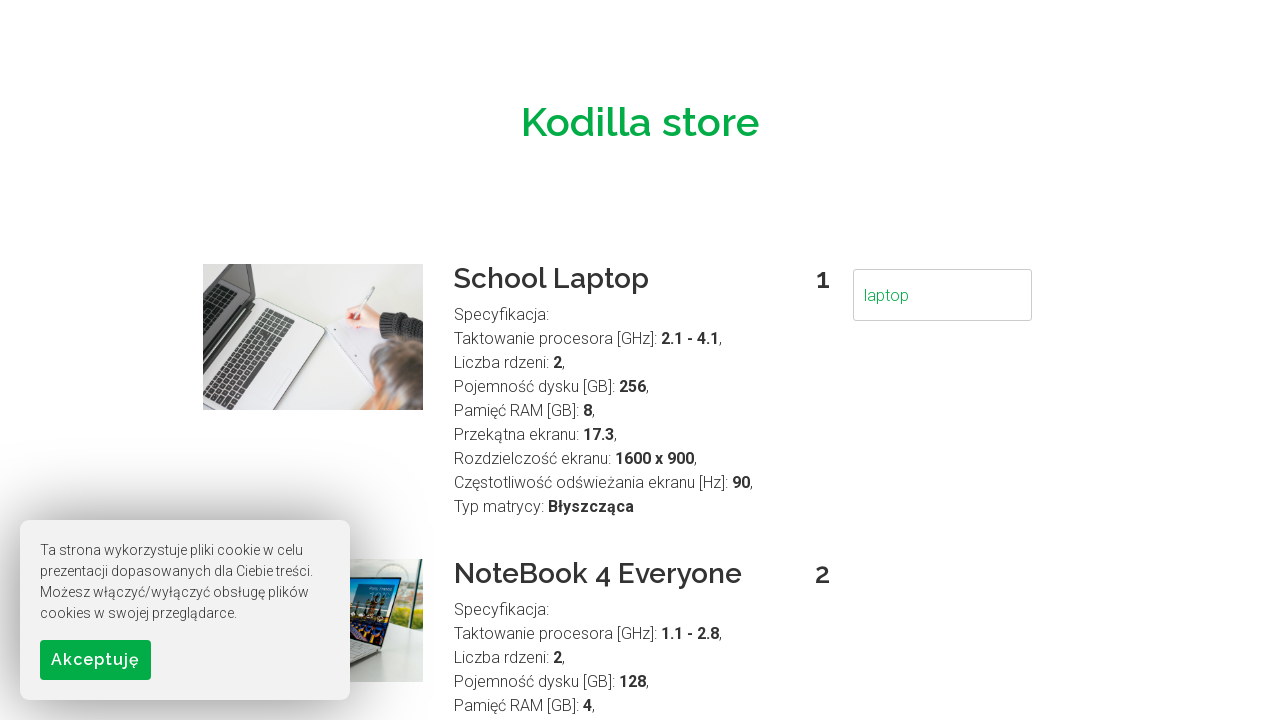

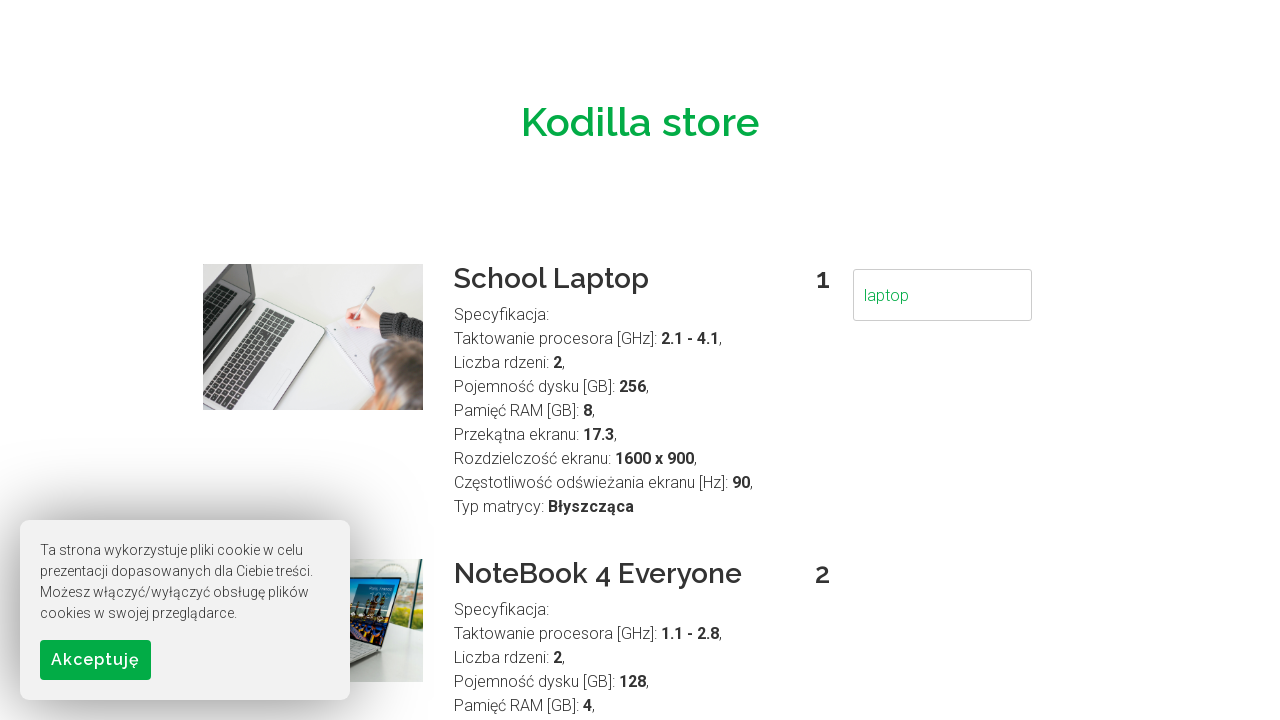